Tests clicking the 'Completed' filter button shows only completed todos

Starting URL: https://todomvc.com/examples/typescript-angular/#/

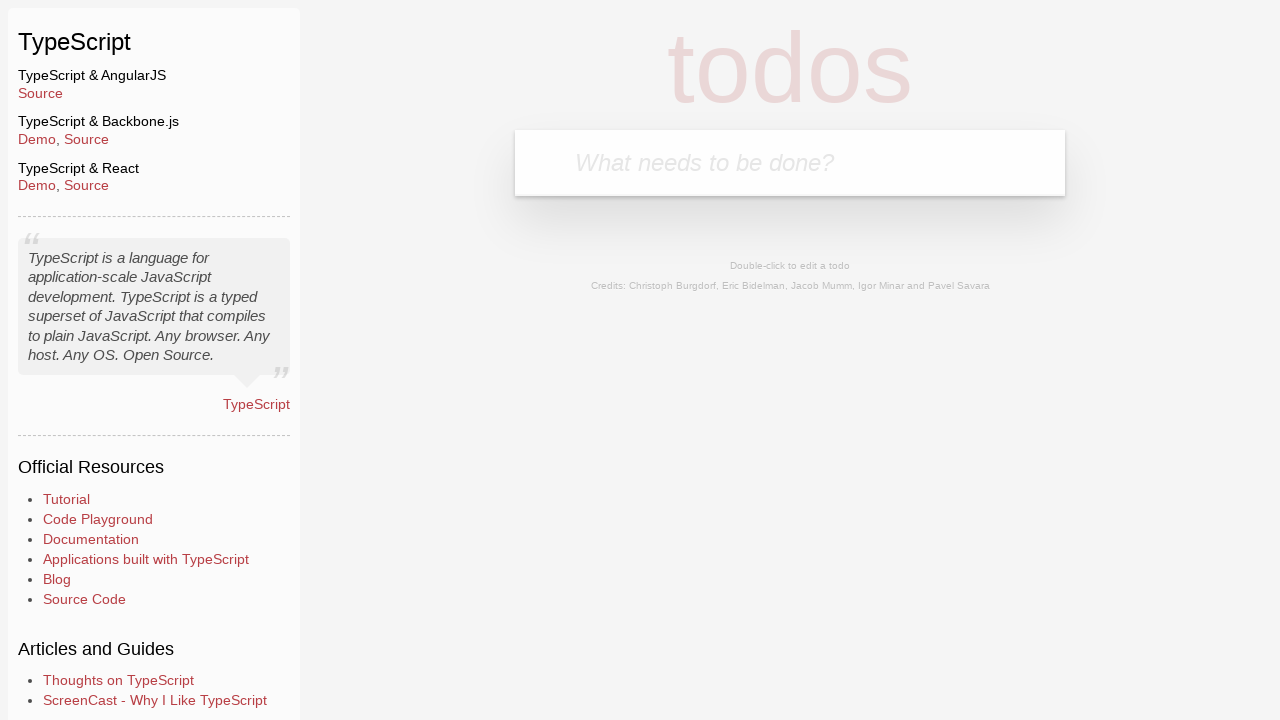

Filled new todo input with 'Example1' on .new-todo
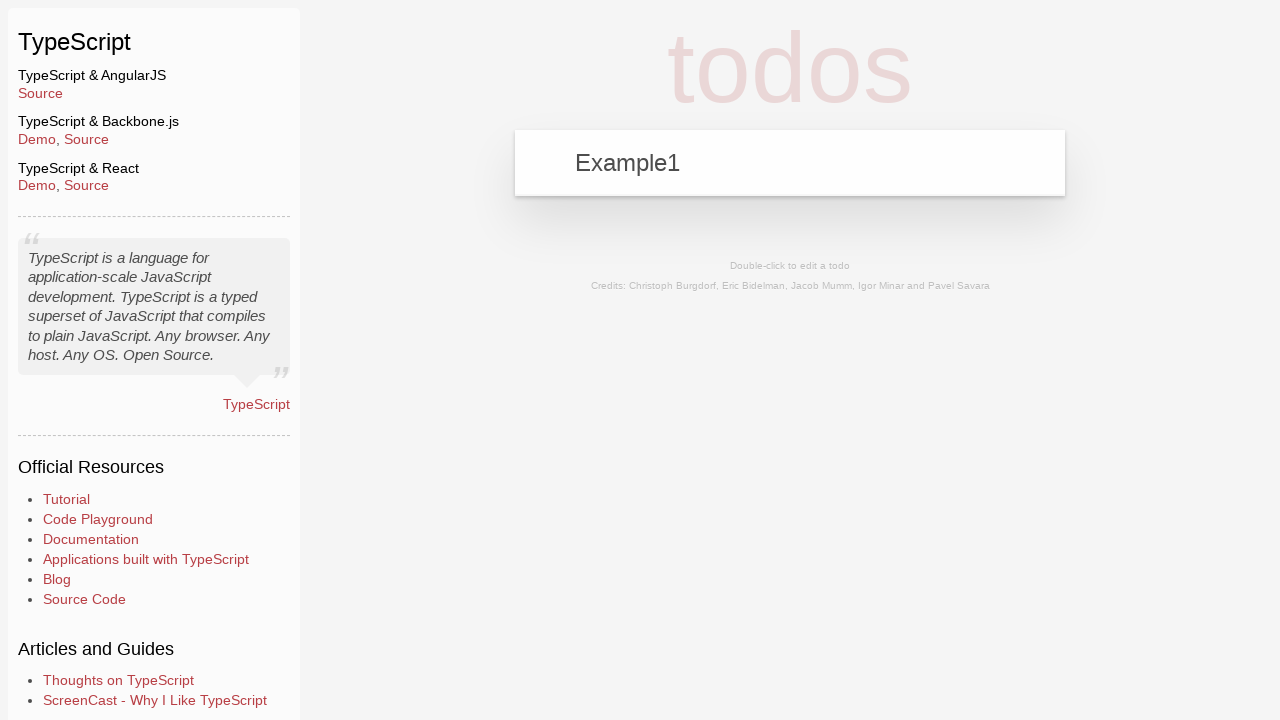

Pressed Enter to add first todo 'Example1' on .new-todo
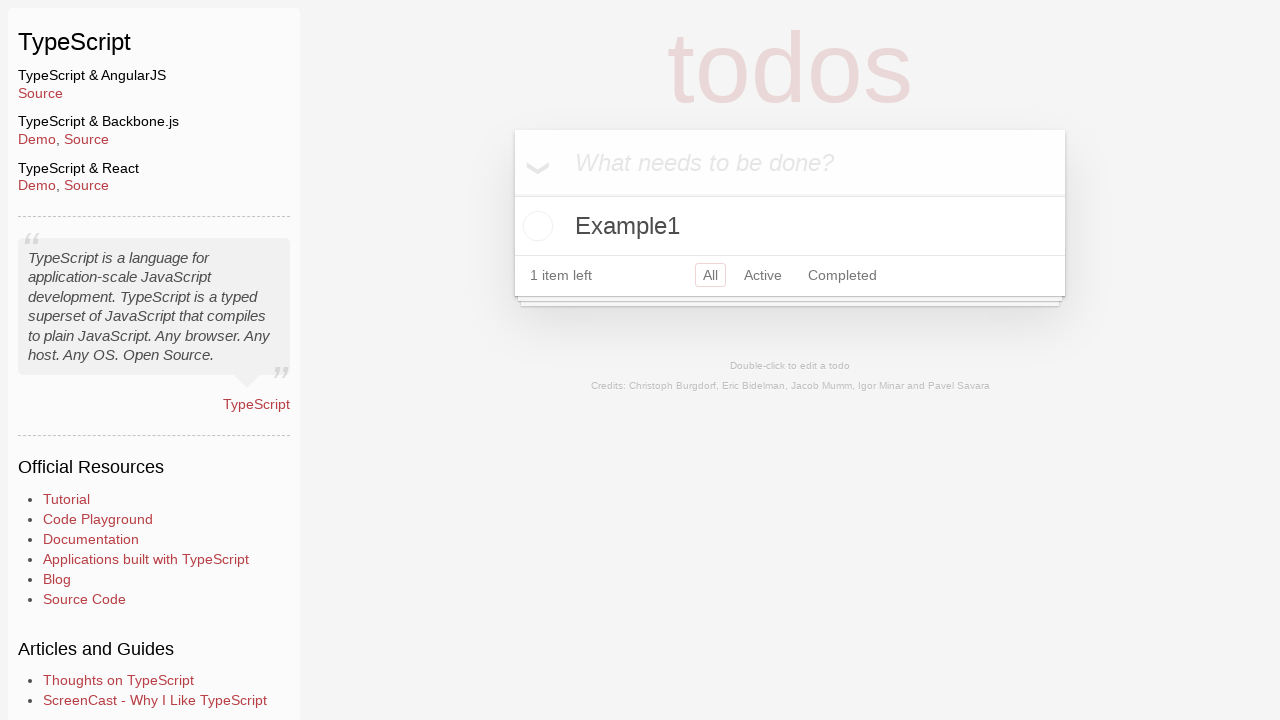

Filled new todo input with 'Example2' on .new-todo
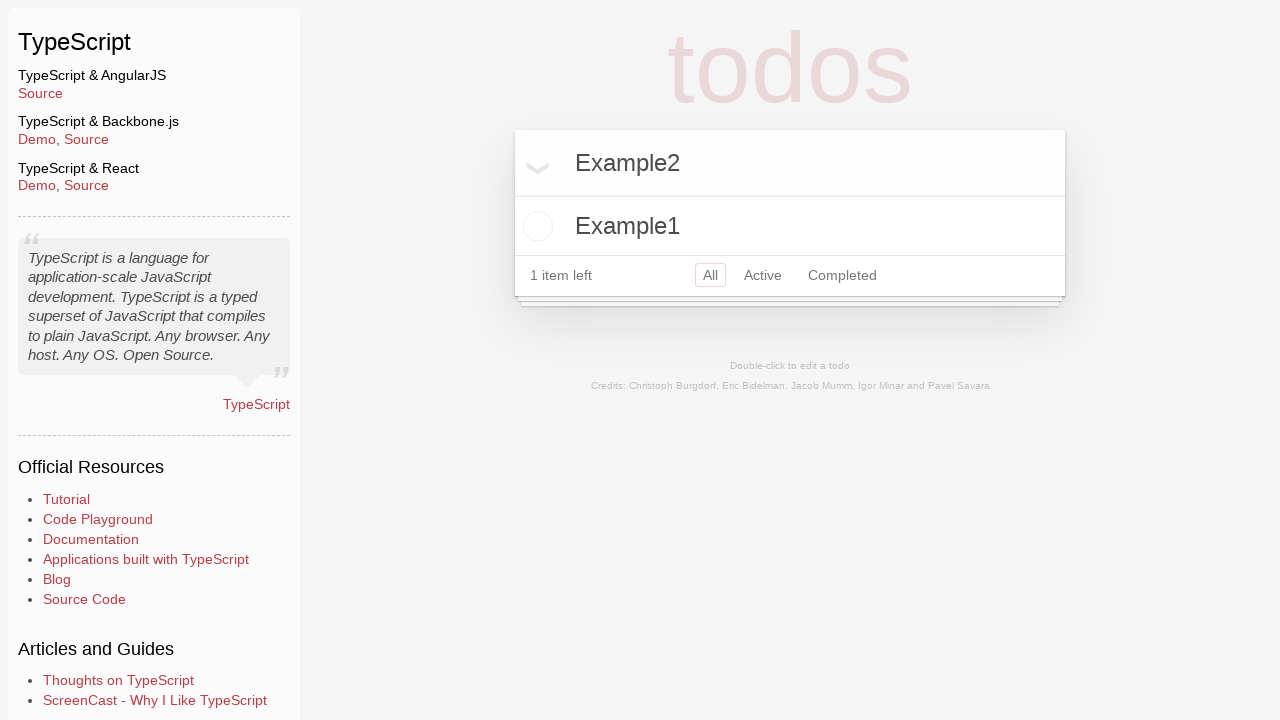

Pressed Enter to add second todo 'Example2' on .new-todo
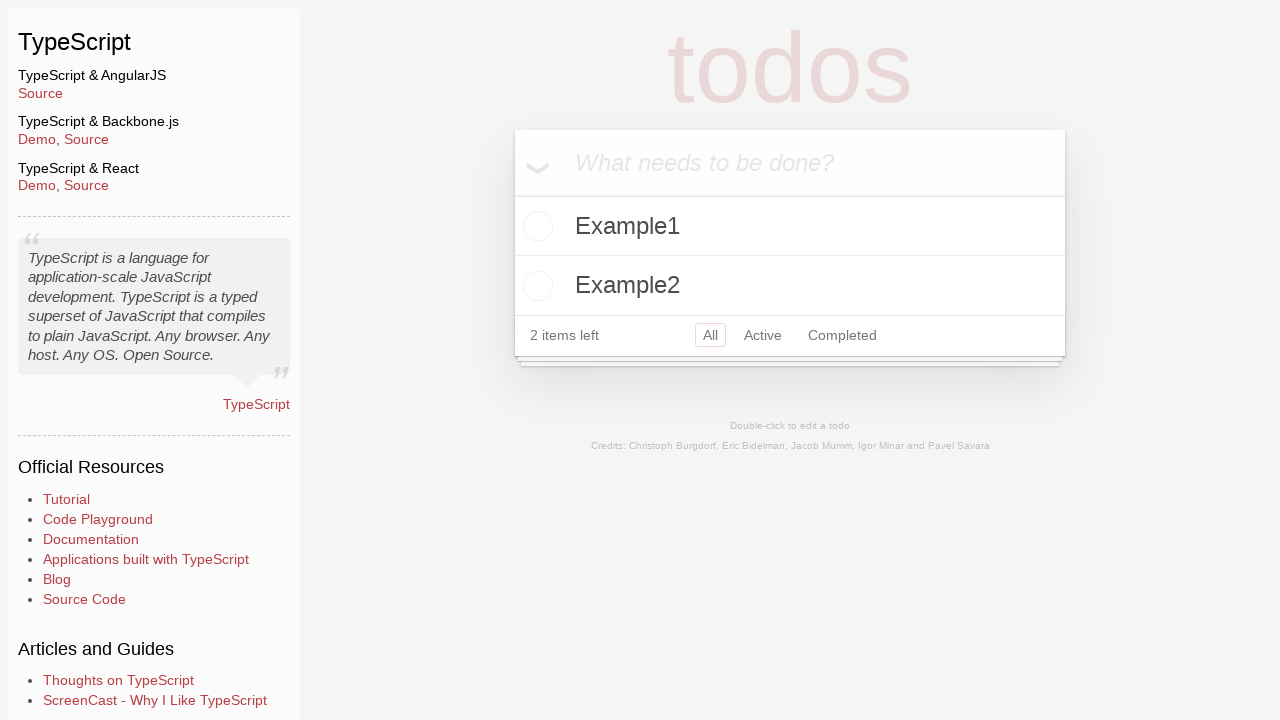

Clicked toggle checkbox to mark 'Example2' as completed at (535, 286) on li:has-text('Example2') .toggle
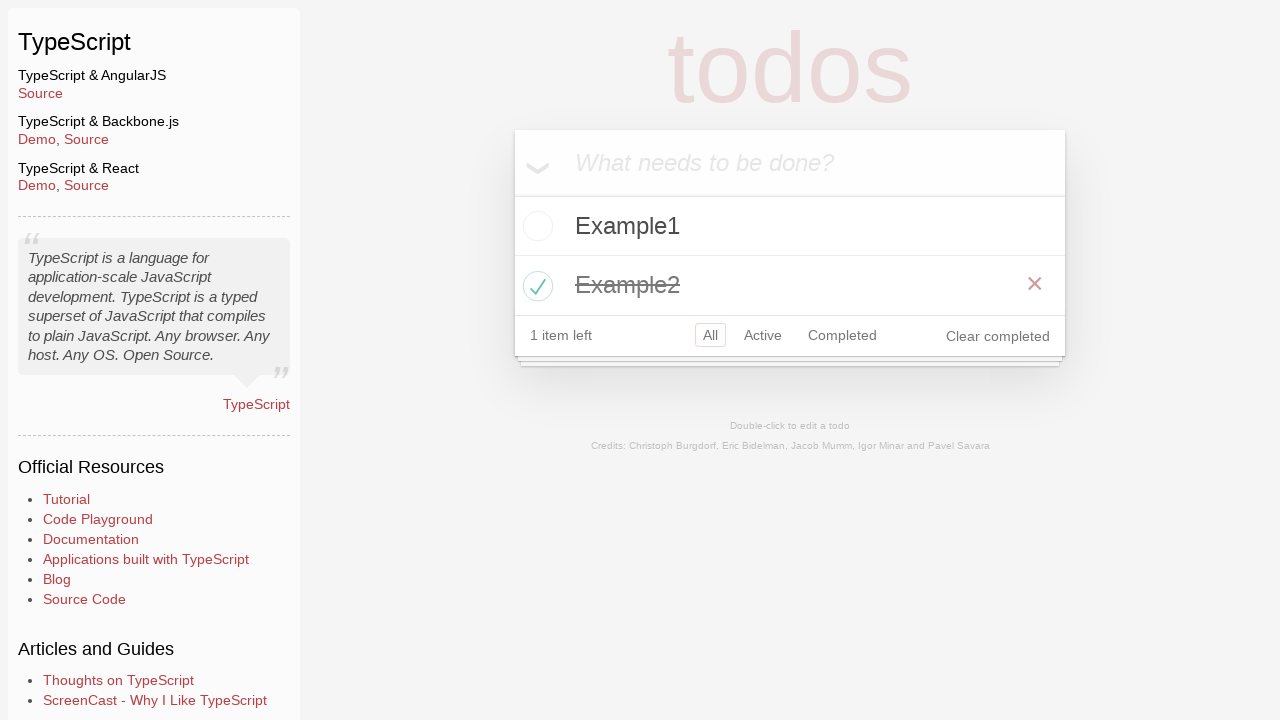

Clicked 'Completed' filter button to show only completed todos at (842, 335) on .filters a[href='#/completed']
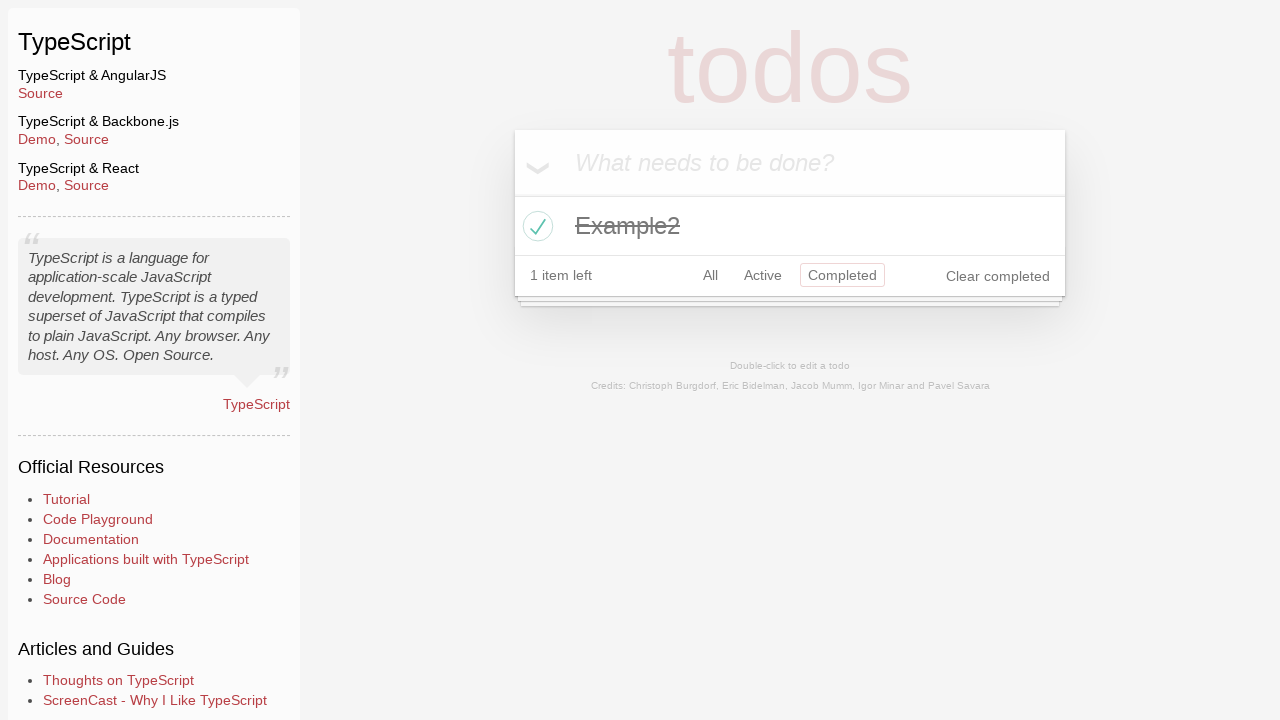

Verified 'Completed' filter button is now selected and only completed todos are displayed
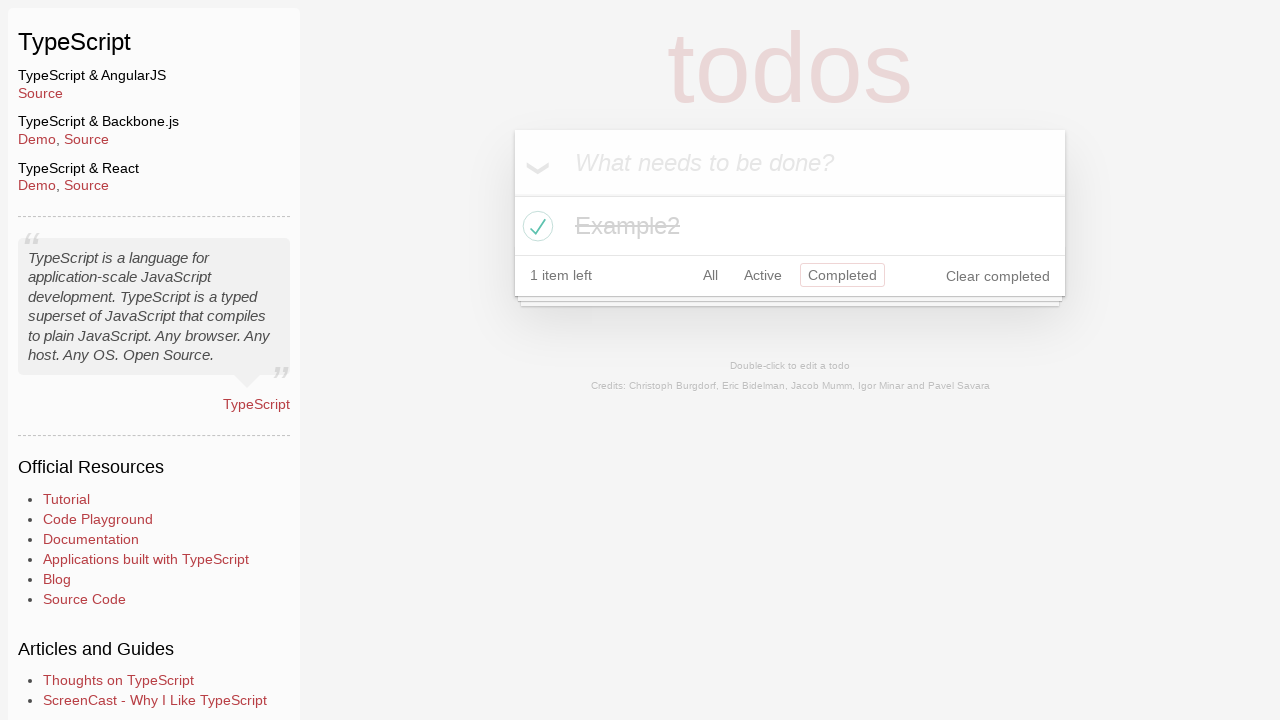

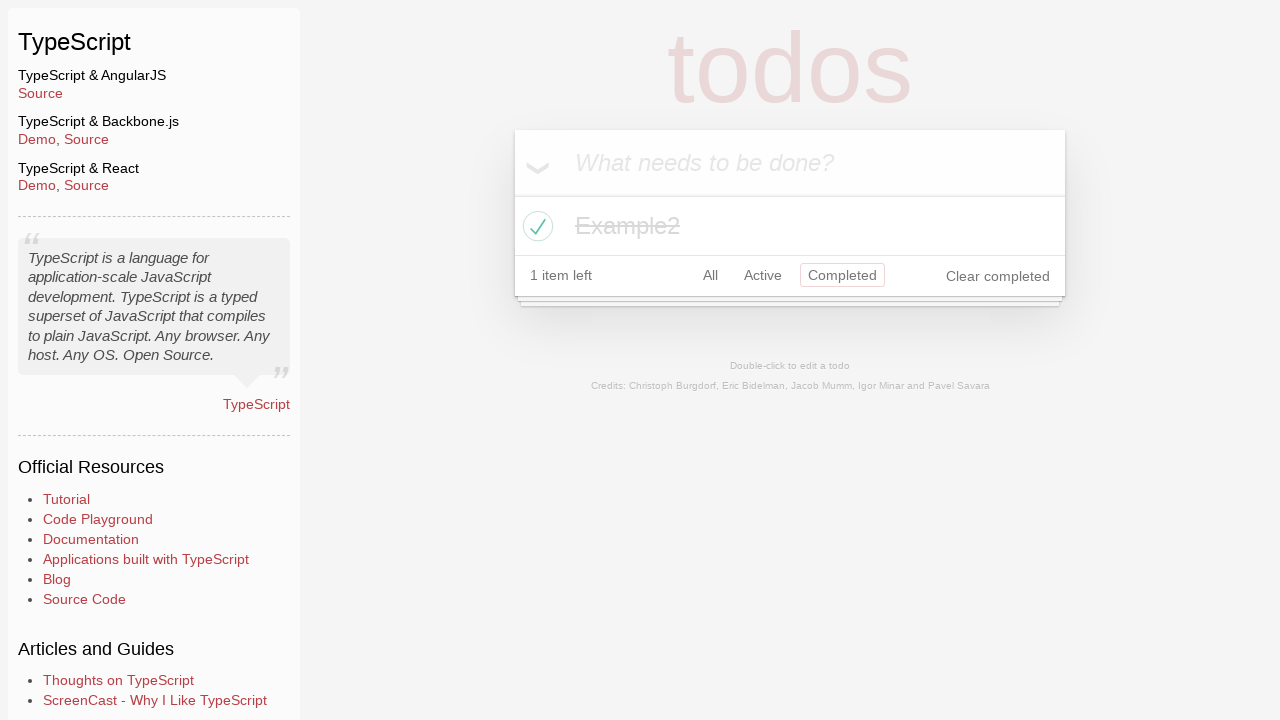